Tests the jQuery UI resizable widget by dragging the resize handle to expand the resizable element

Starting URL: https://jqueryui.com/resizable/

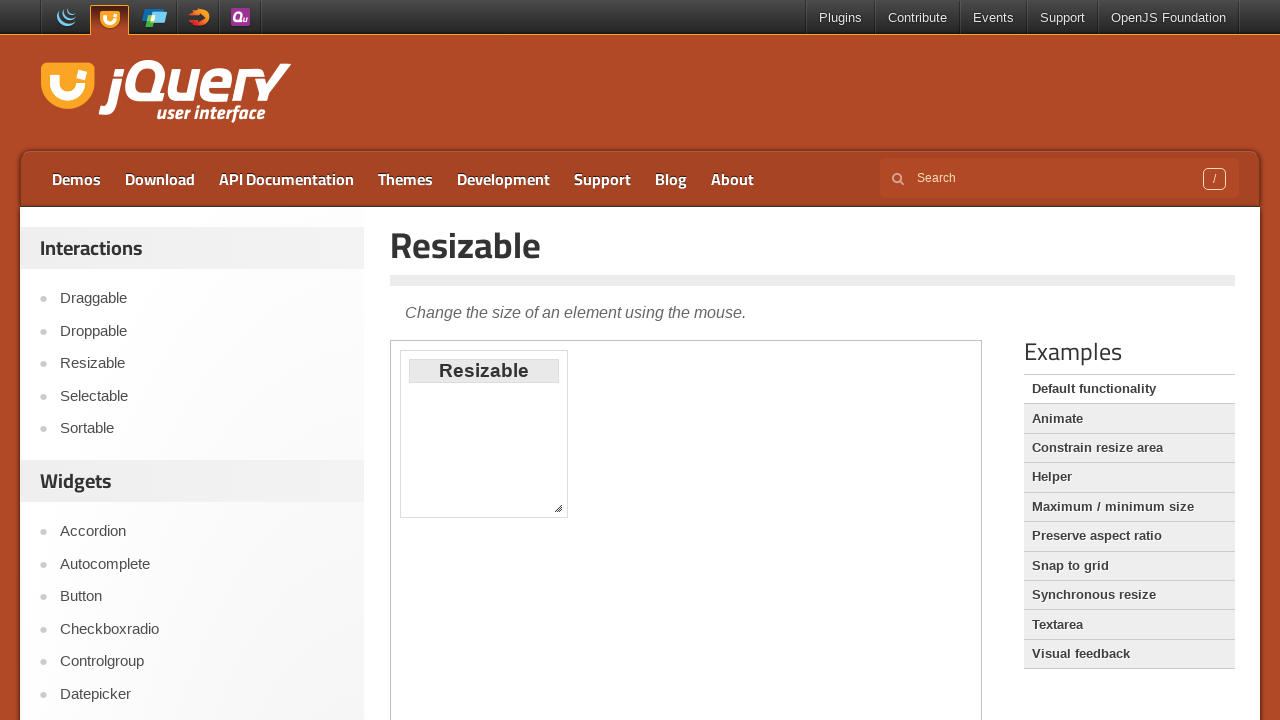

Located first h1 element on page
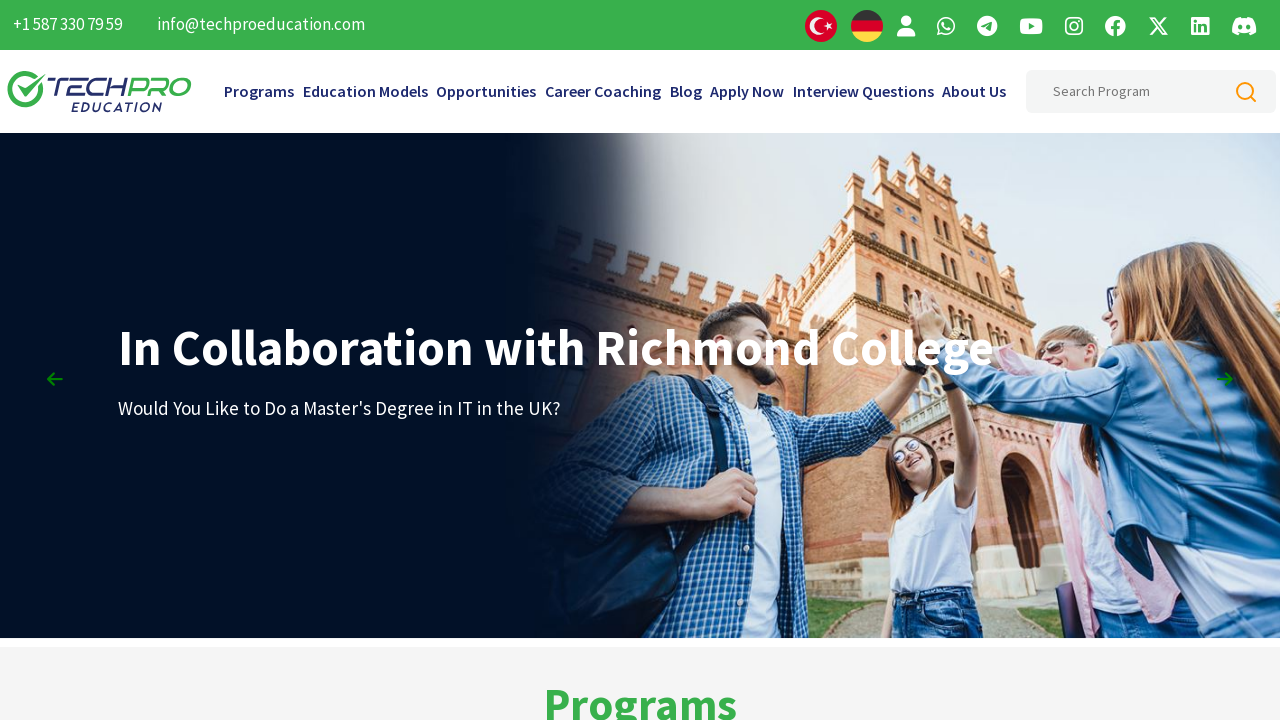

Located first anchor element on page
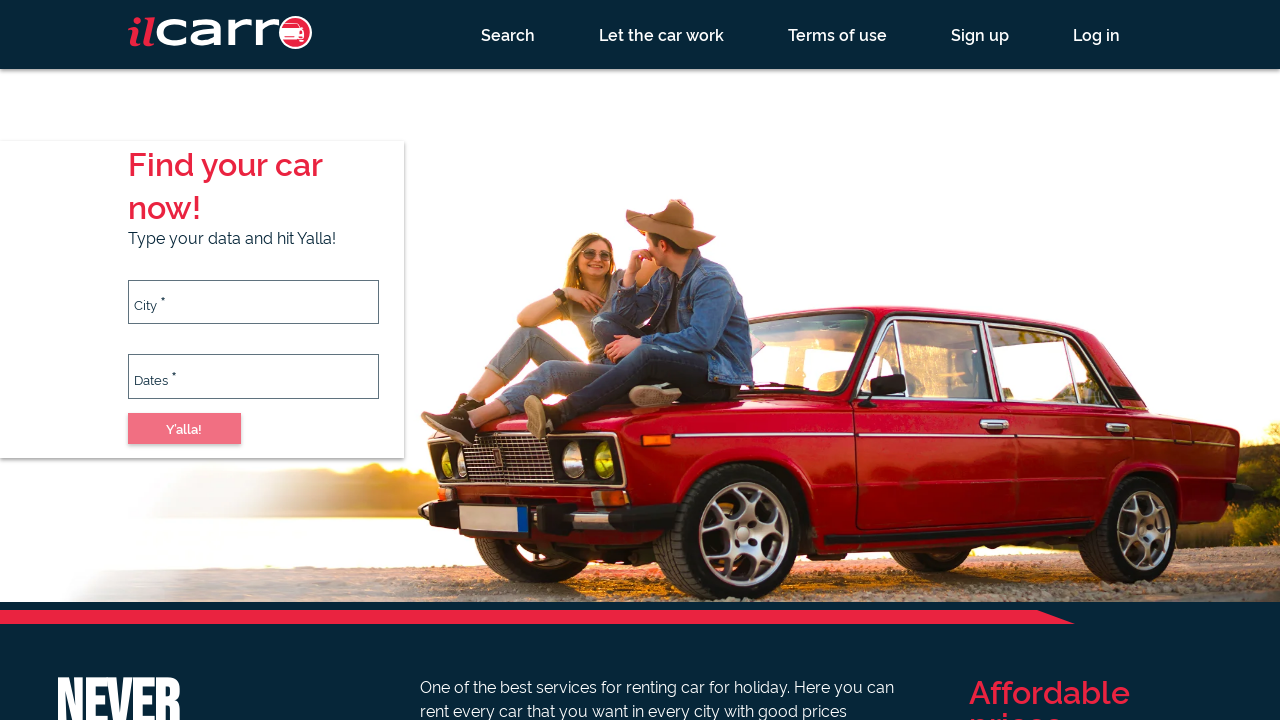

Counted all anchor tags on page: 31 links found
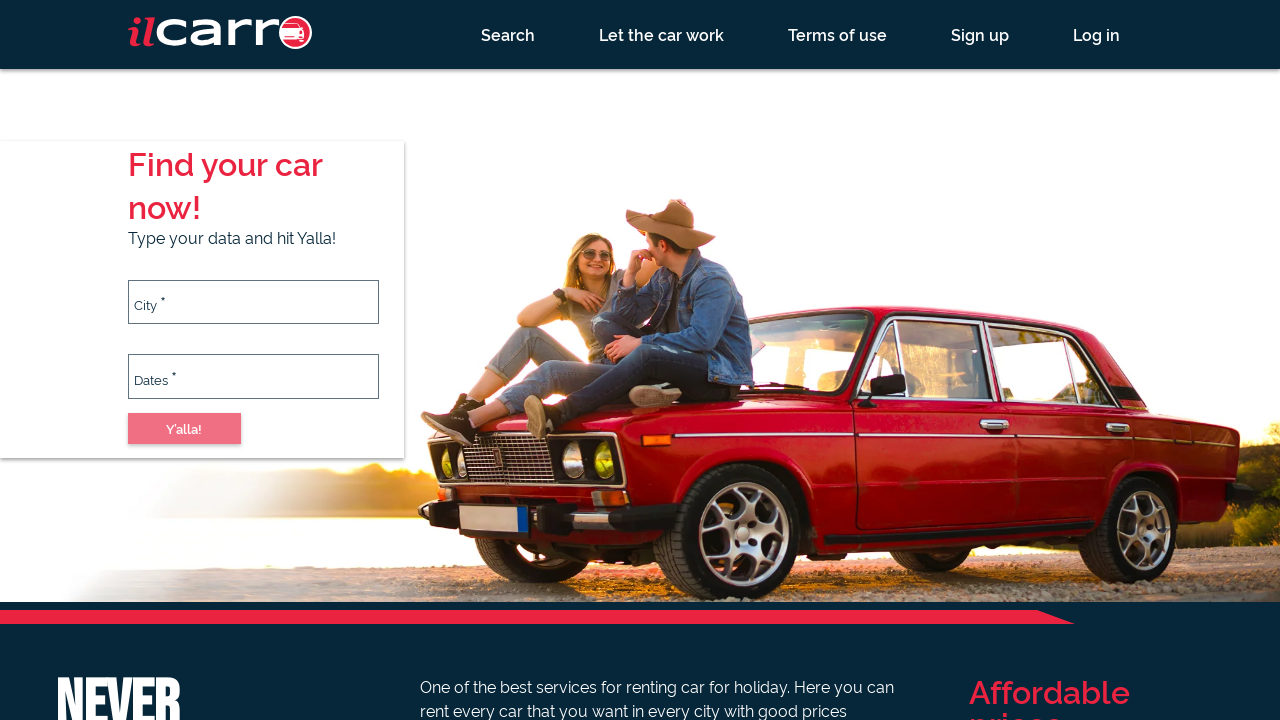

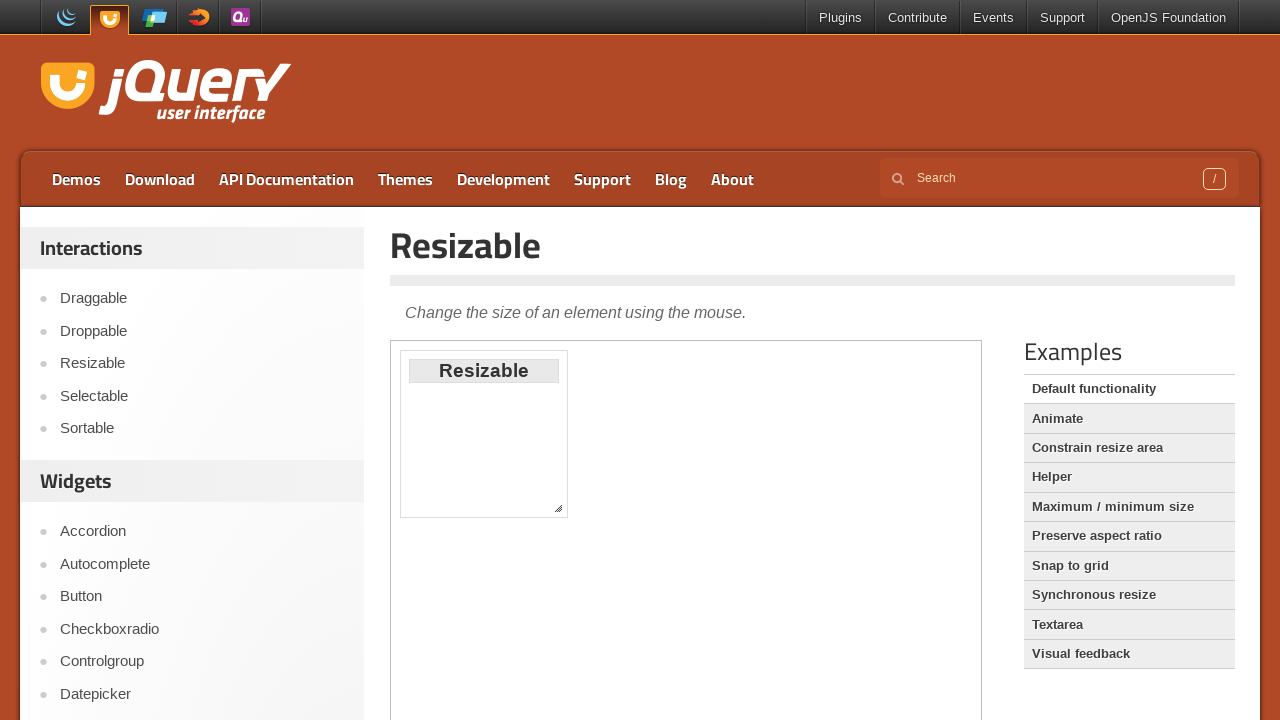